Tests the flight origin selection on SpiceJet website by clicking the "From" field and typing a city code to search for departure airports

Starting URL: https://www.spicejet.com/

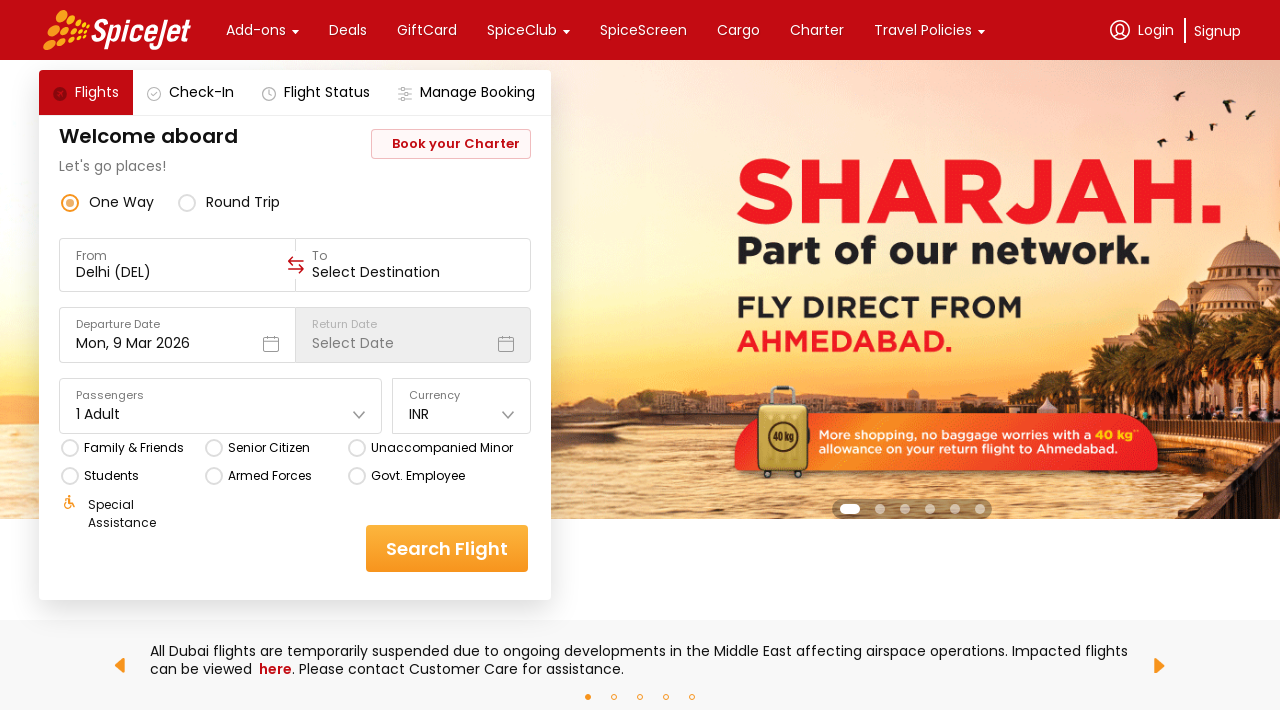

Clicked the 'From' field to open origin selection at (178, 256) on xpath=//div[text()='From']
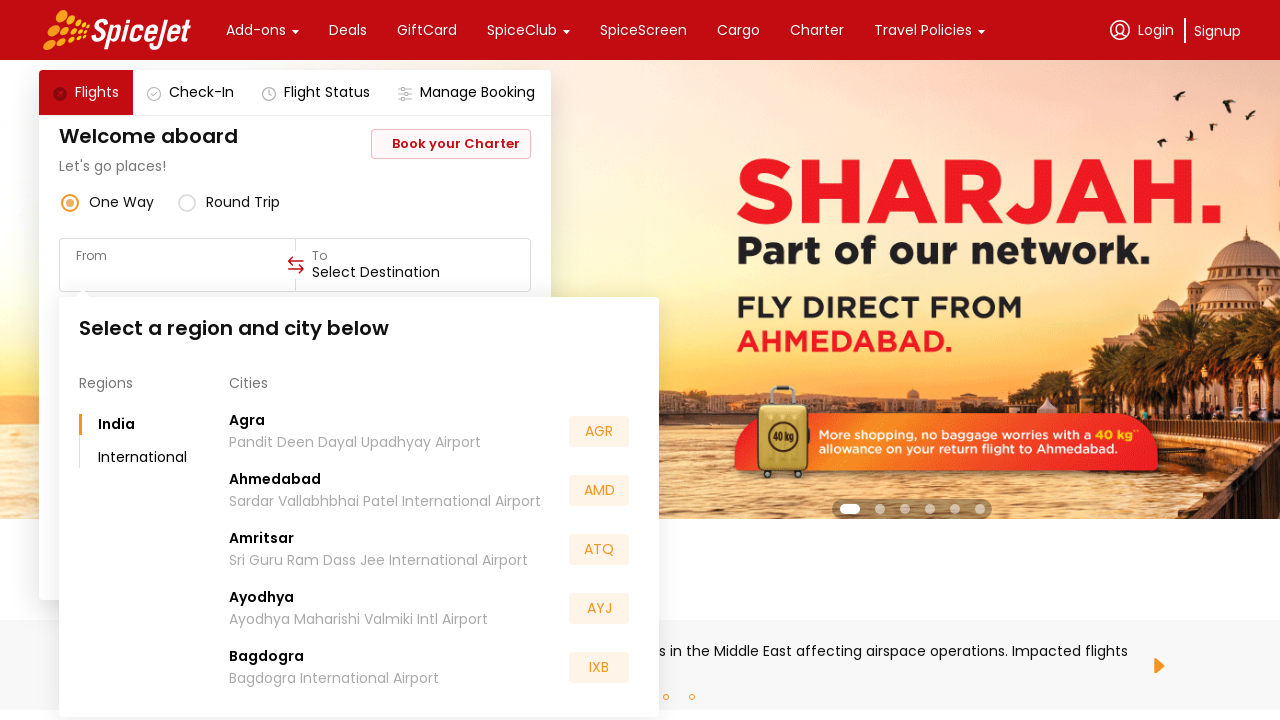

Typed airport code 'del' to search for departure airports
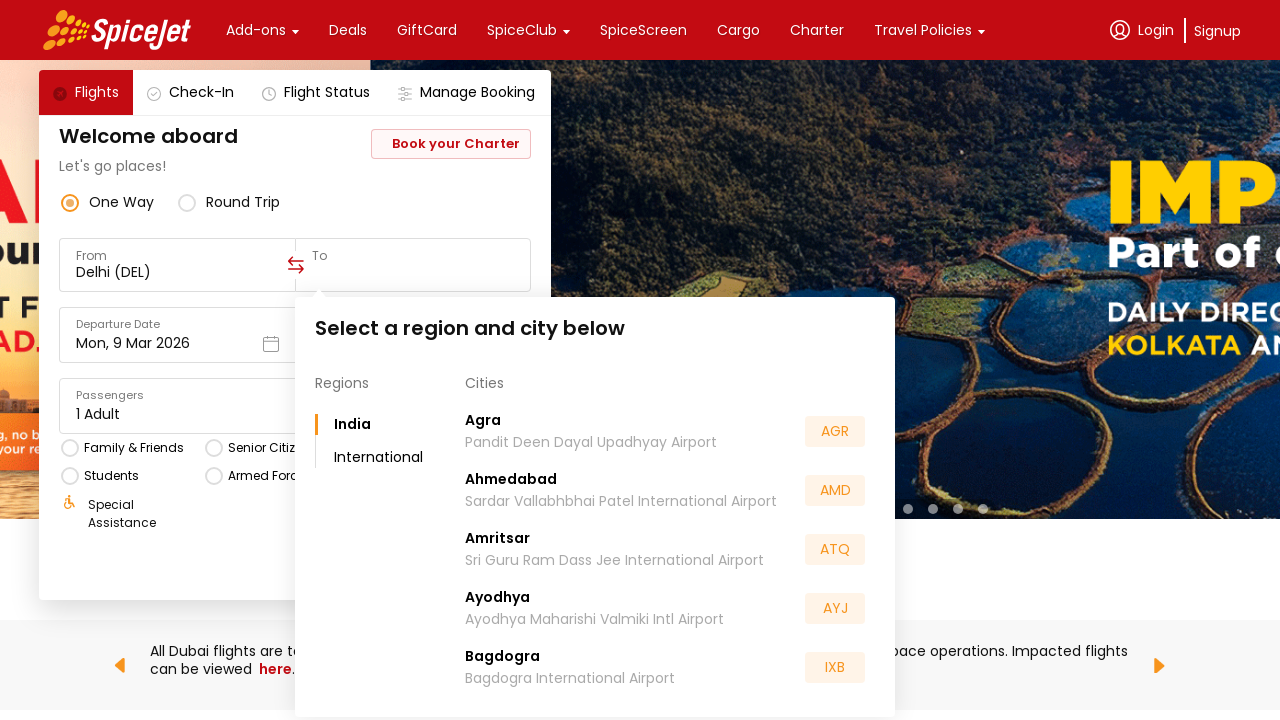

Waited 2 seconds for dropdown suggestions to appear
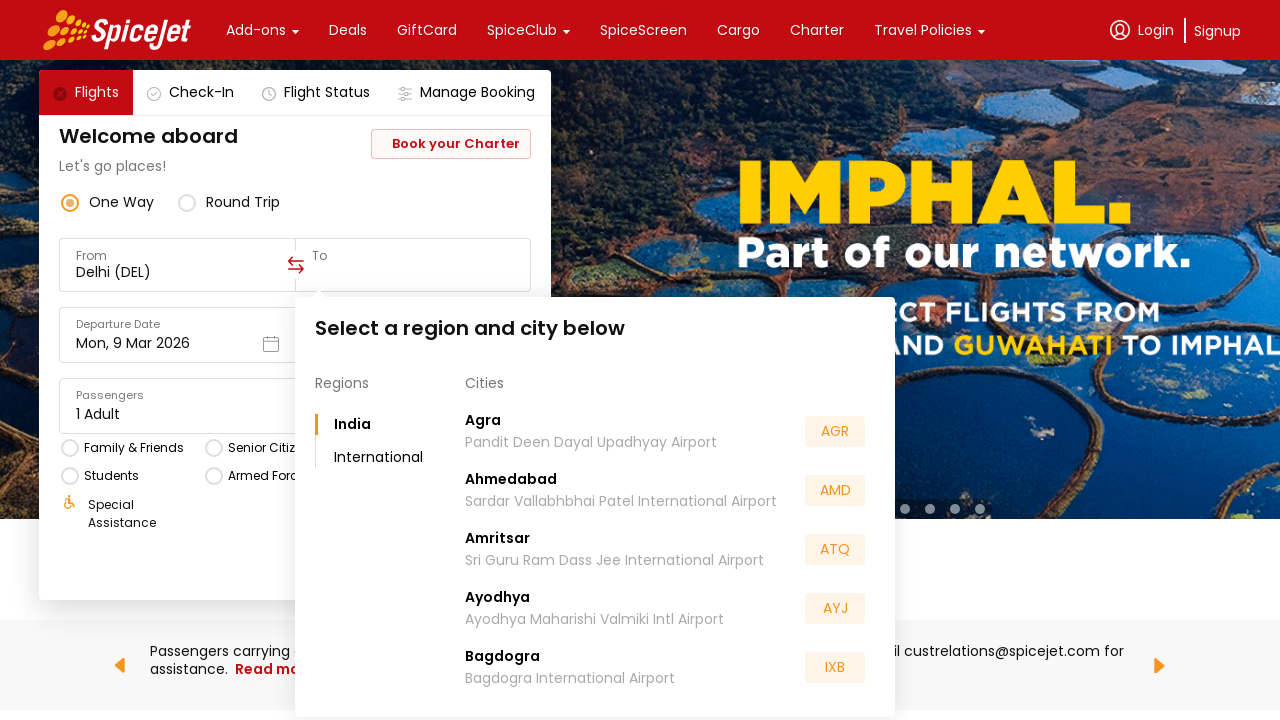

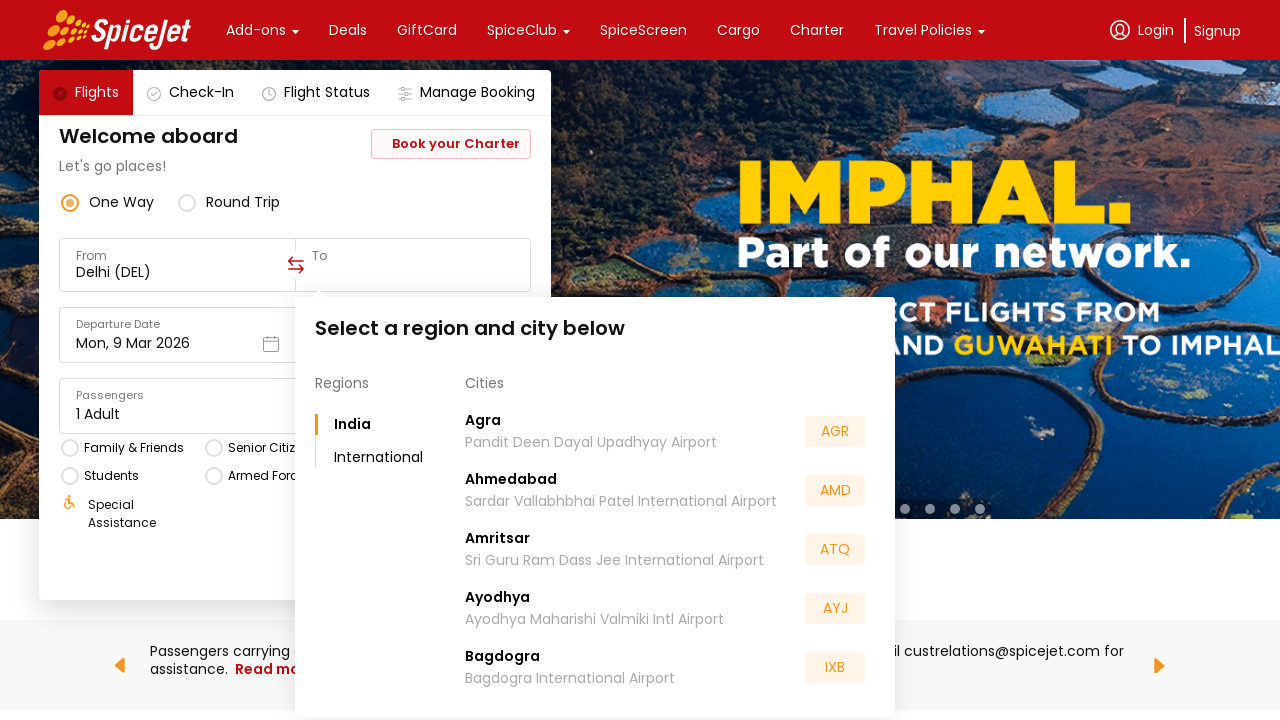